Identifies unique and duplicate surnames in table1 using a Set data structure approach.

Starting URL: http://automationbykrishna.com/

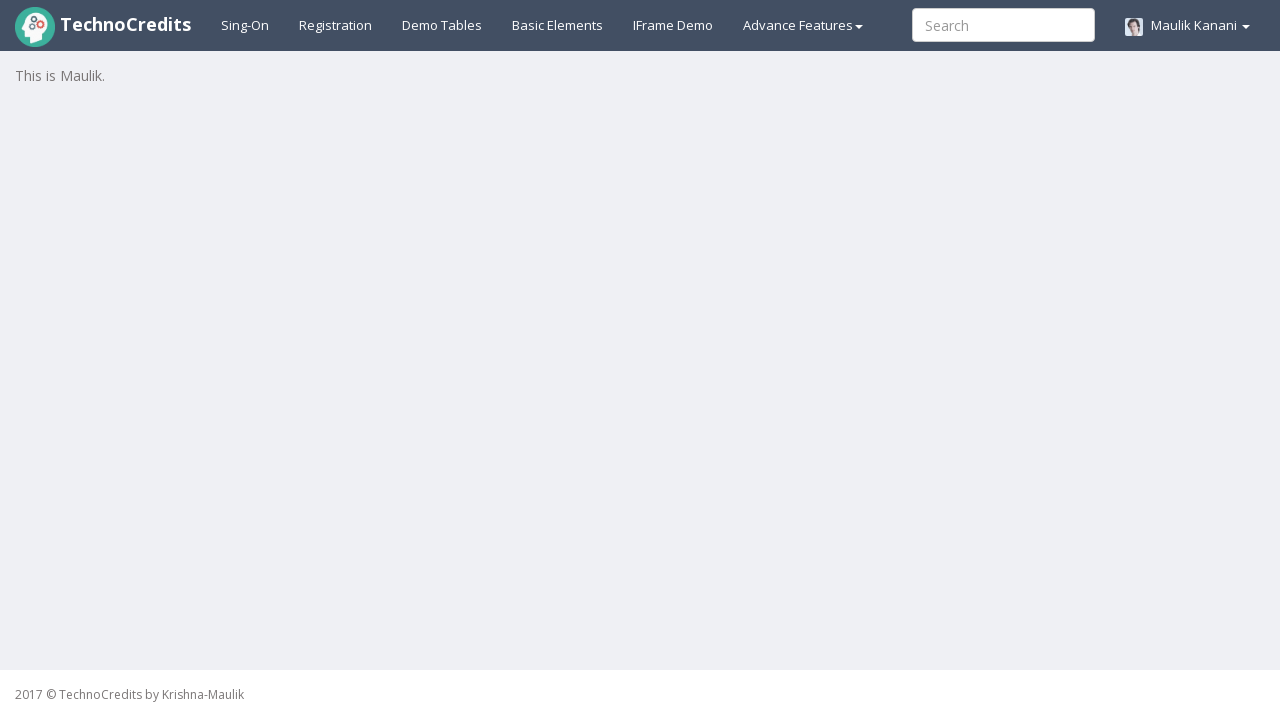

Clicked on demo table link at (442, 25) on #demotable
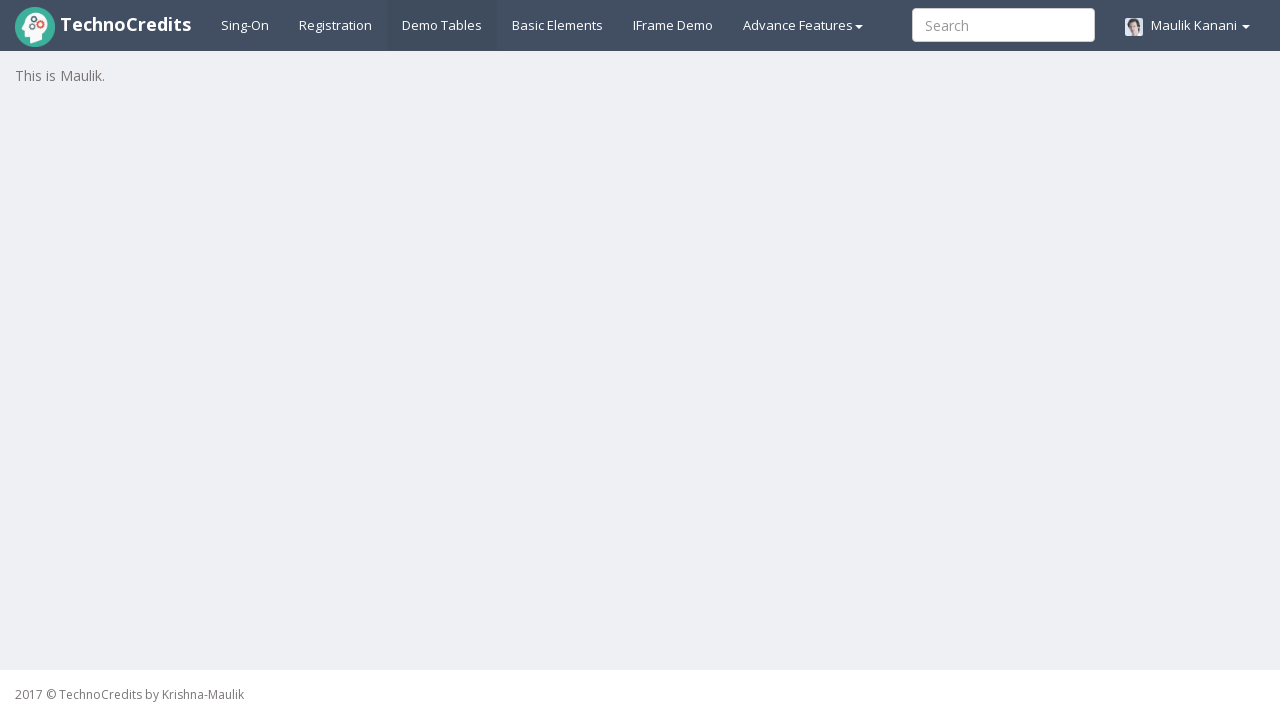

Table1 loaded with surname column visible
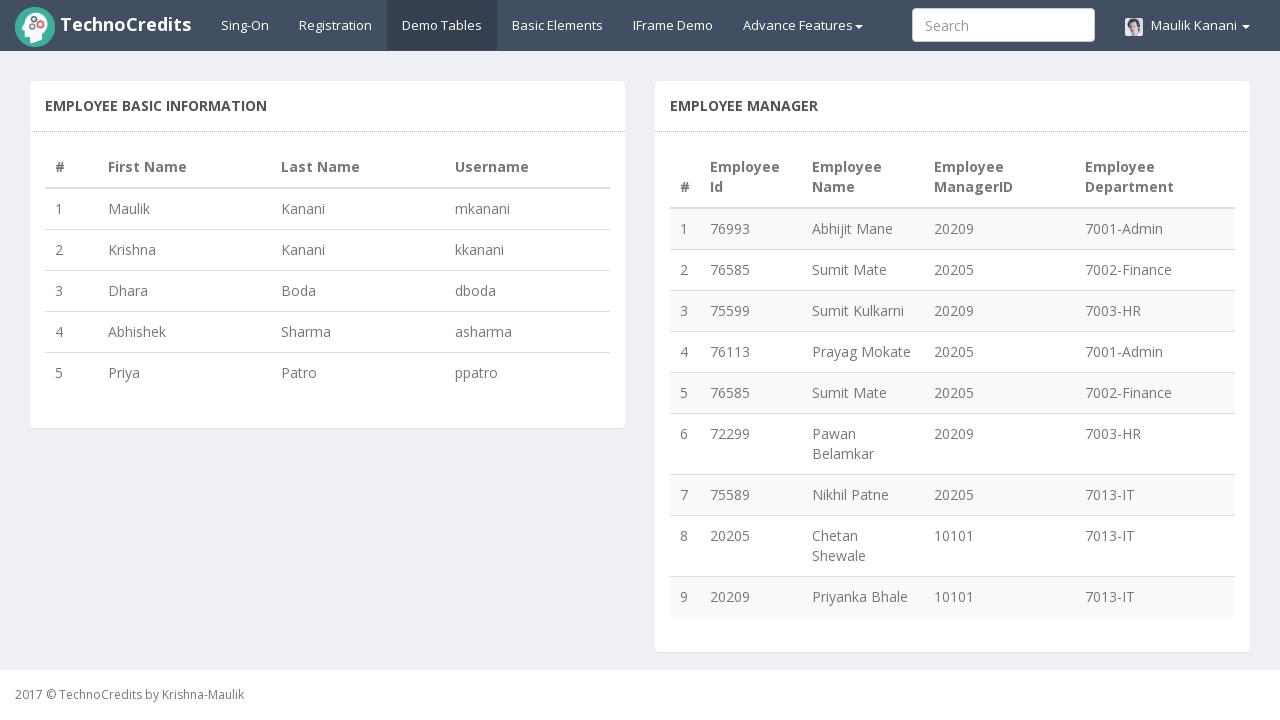

Located all surname cells in table1
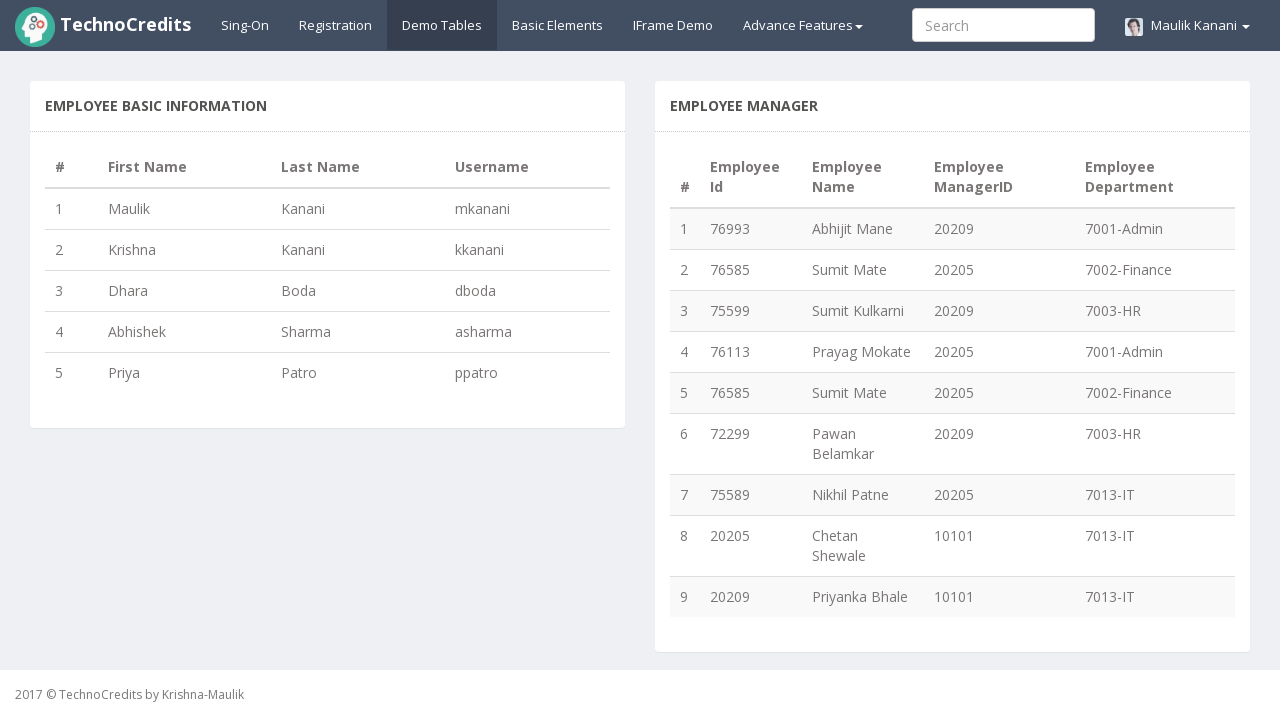

Extracted surname: Kanani
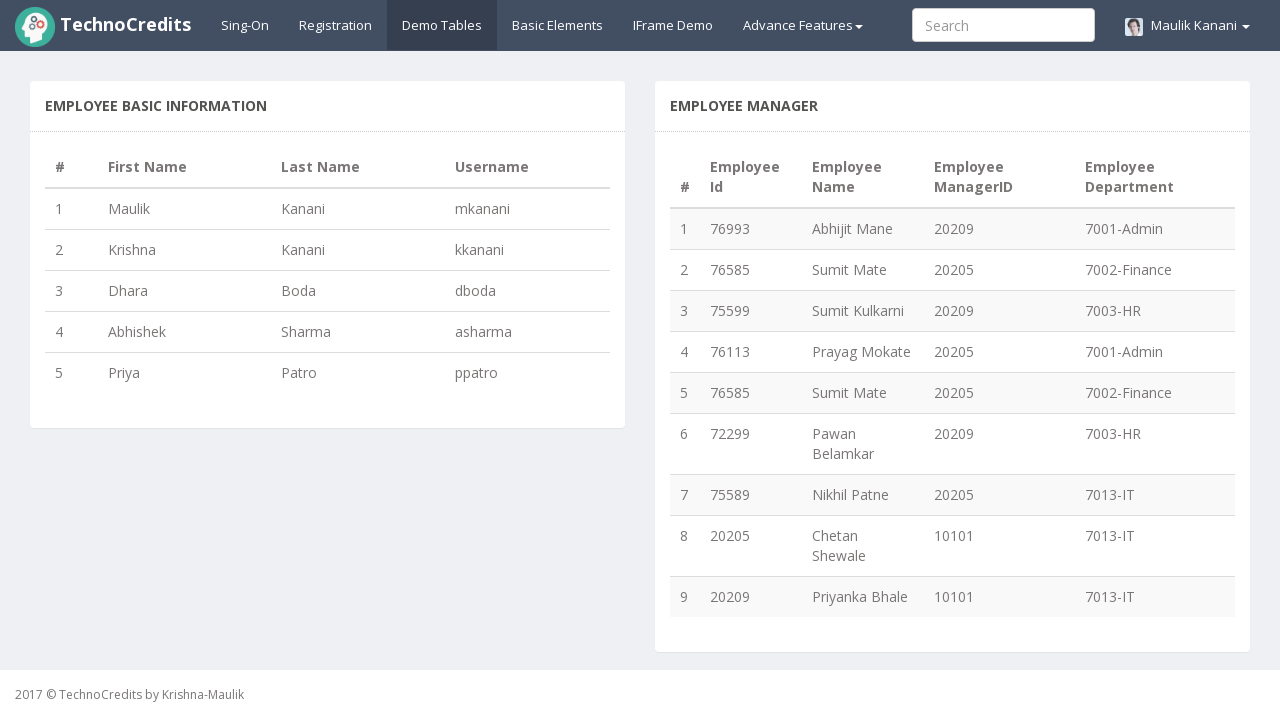

Added surname to Set (unique count: 1)
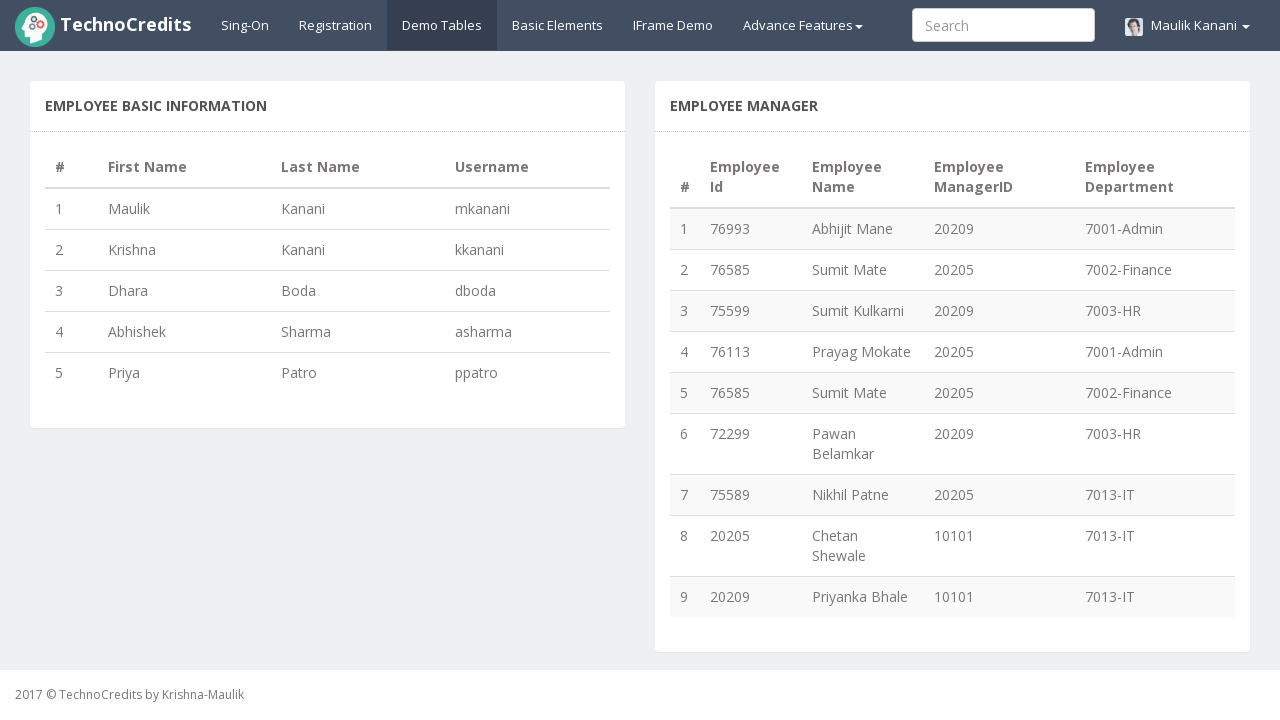

Extracted surname: Kanani
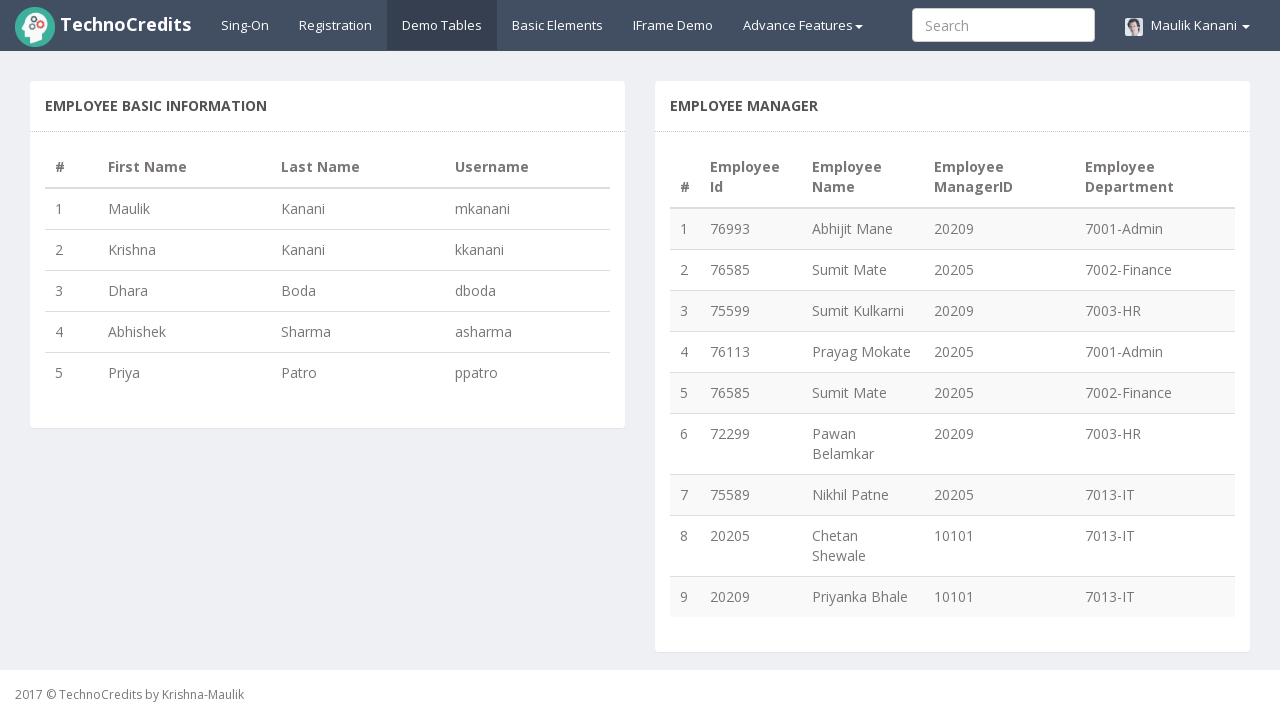

Added surname to Set (unique count: 1)
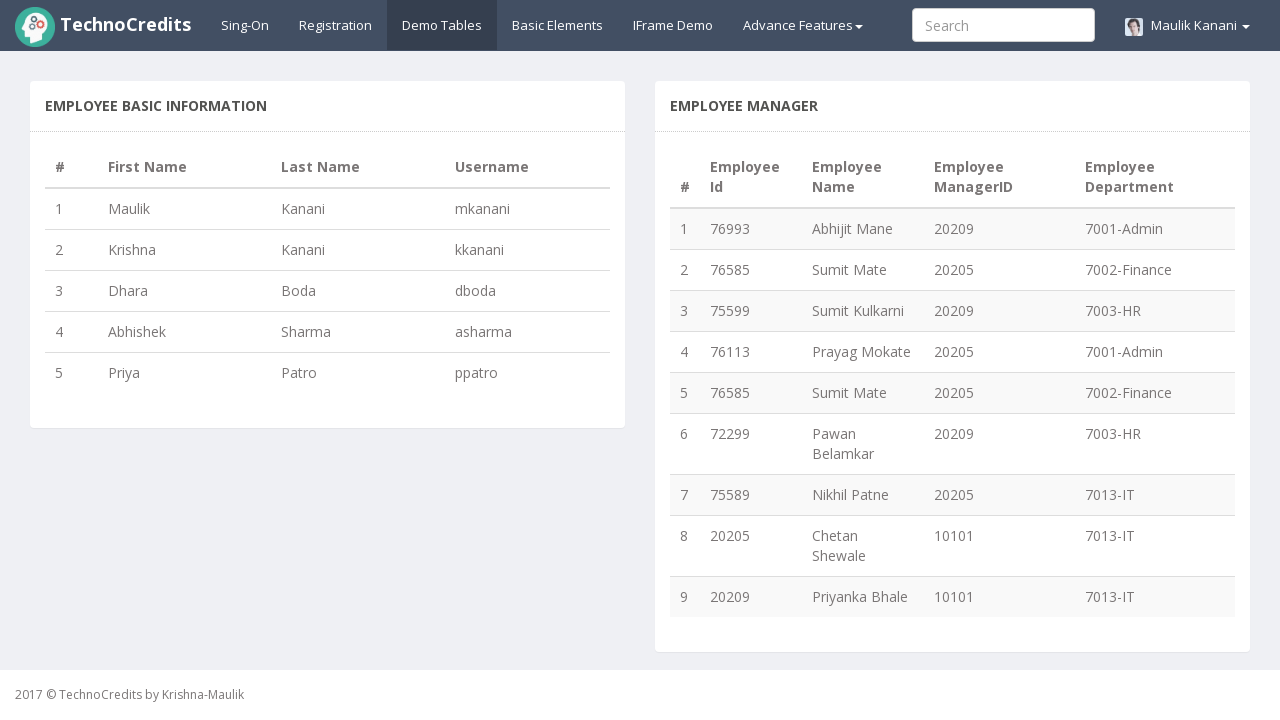

Extracted surname: Boda
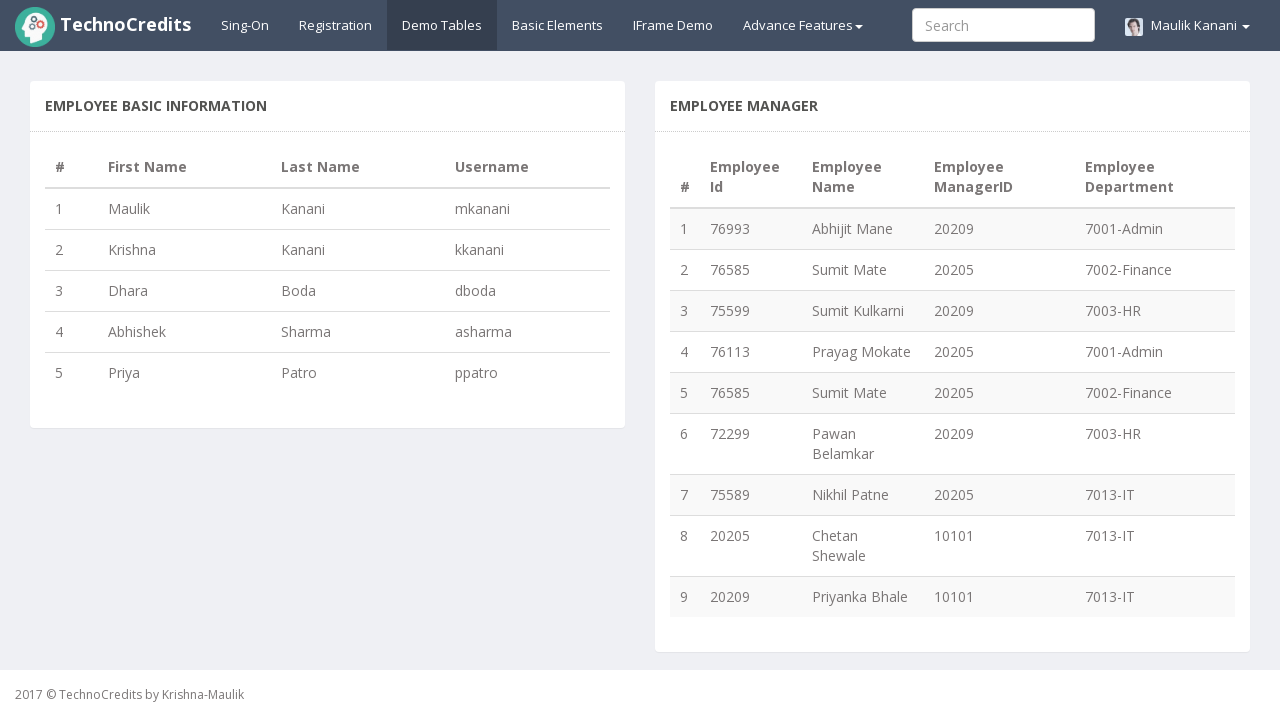

Added surname to Set (unique count: 2)
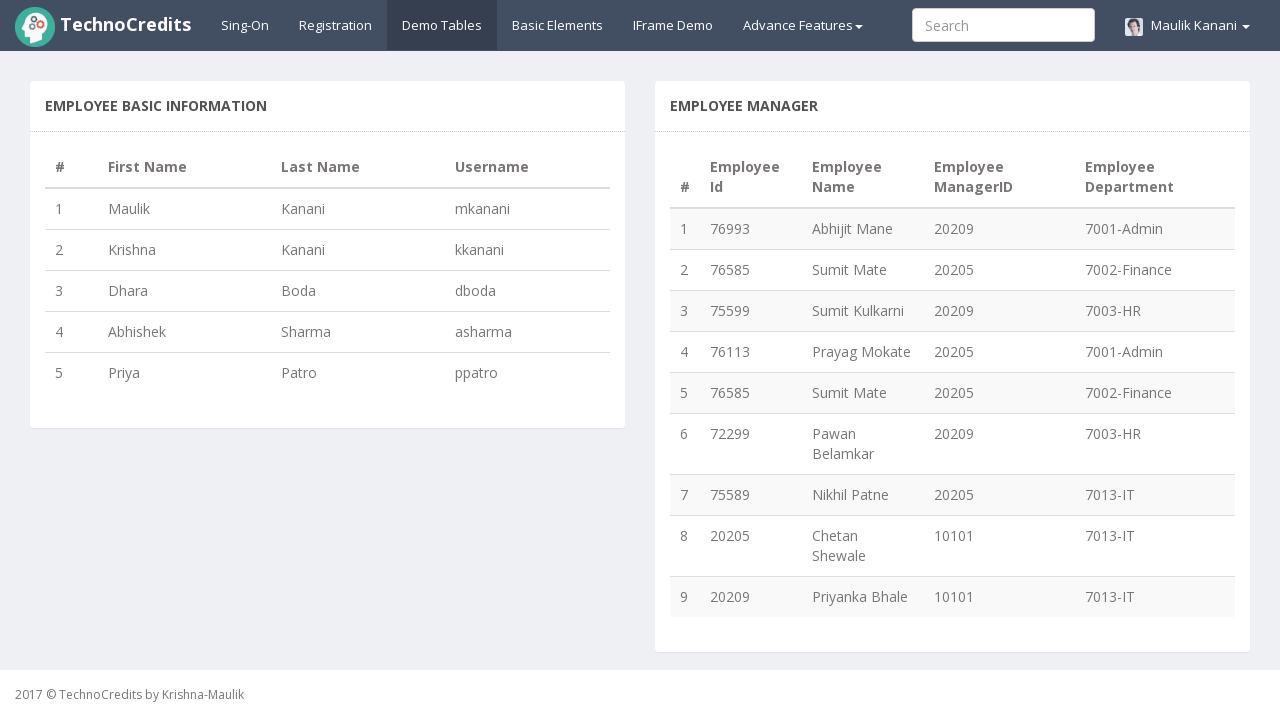

Extracted surname: Sharma
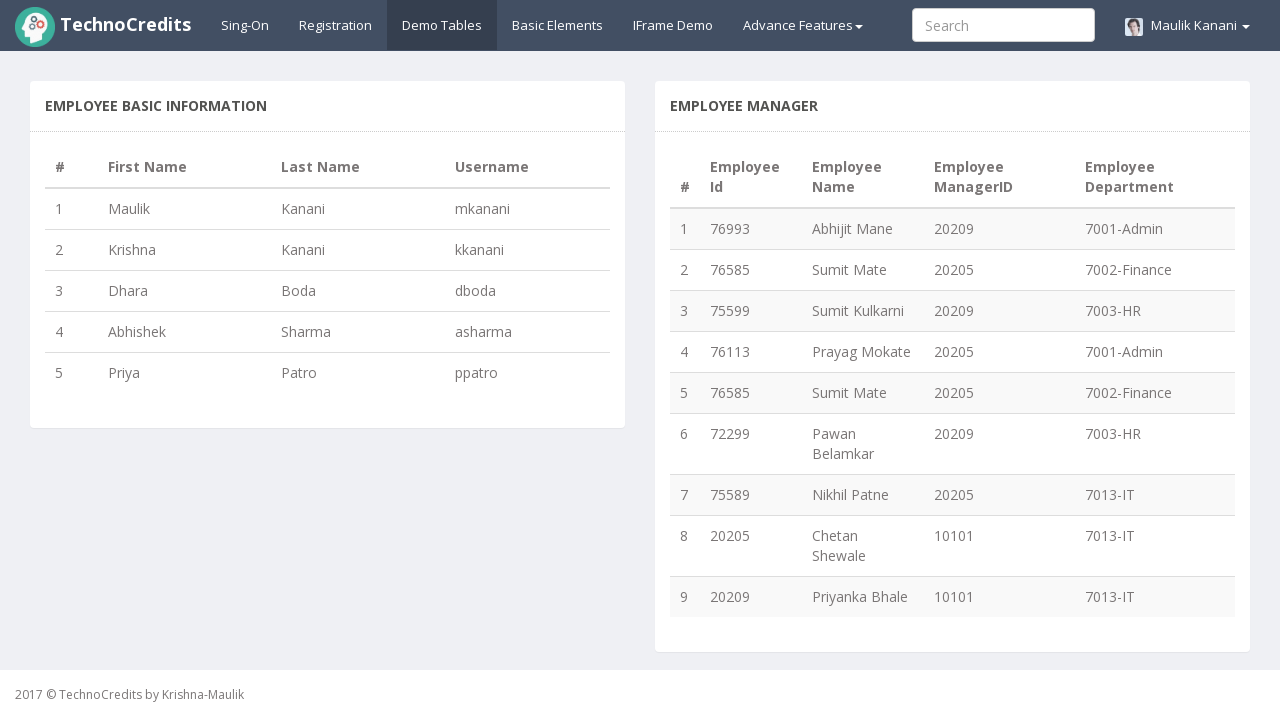

Added surname to Set (unique count: 3)
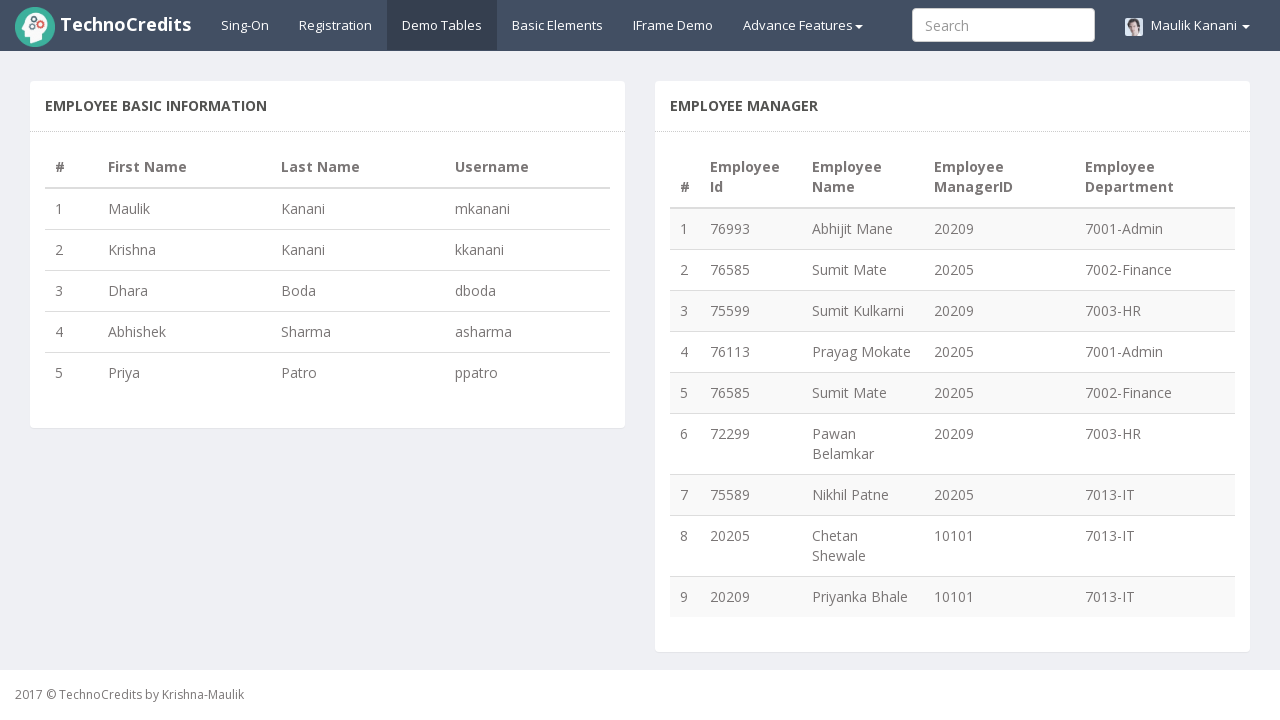

Extracted surname: Patro
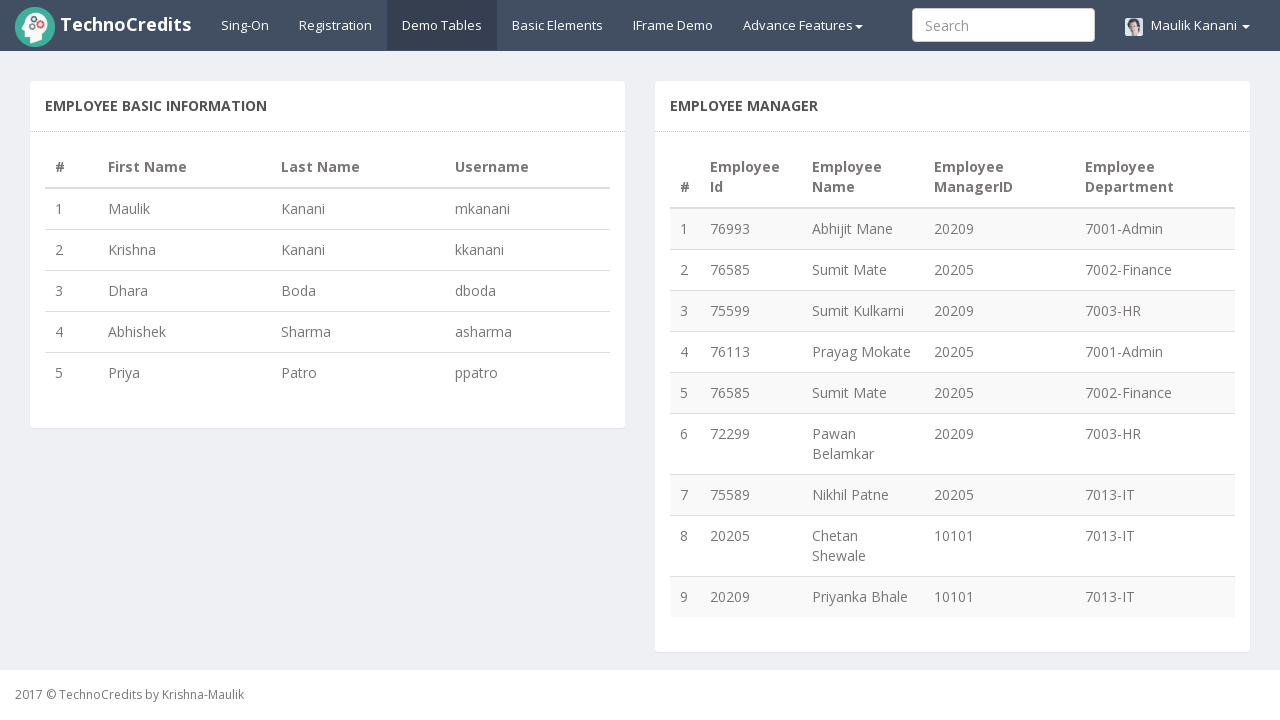

Added surname to Set (unique count: 4)
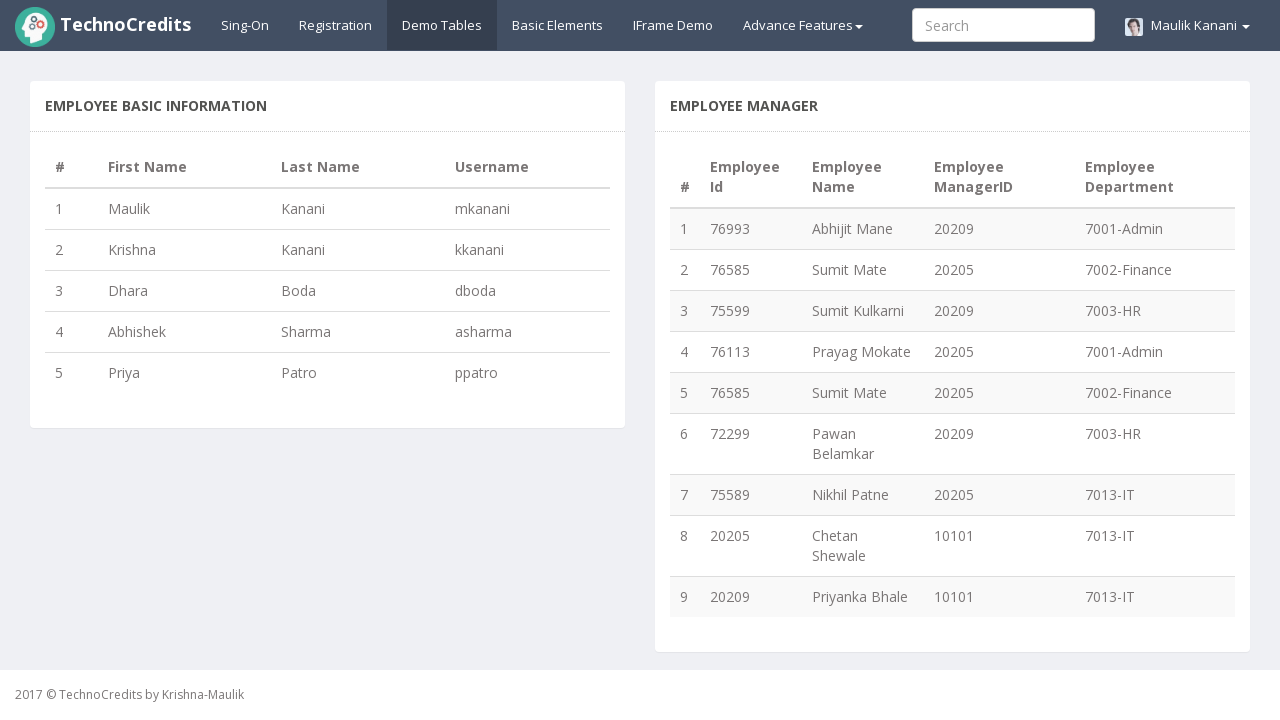

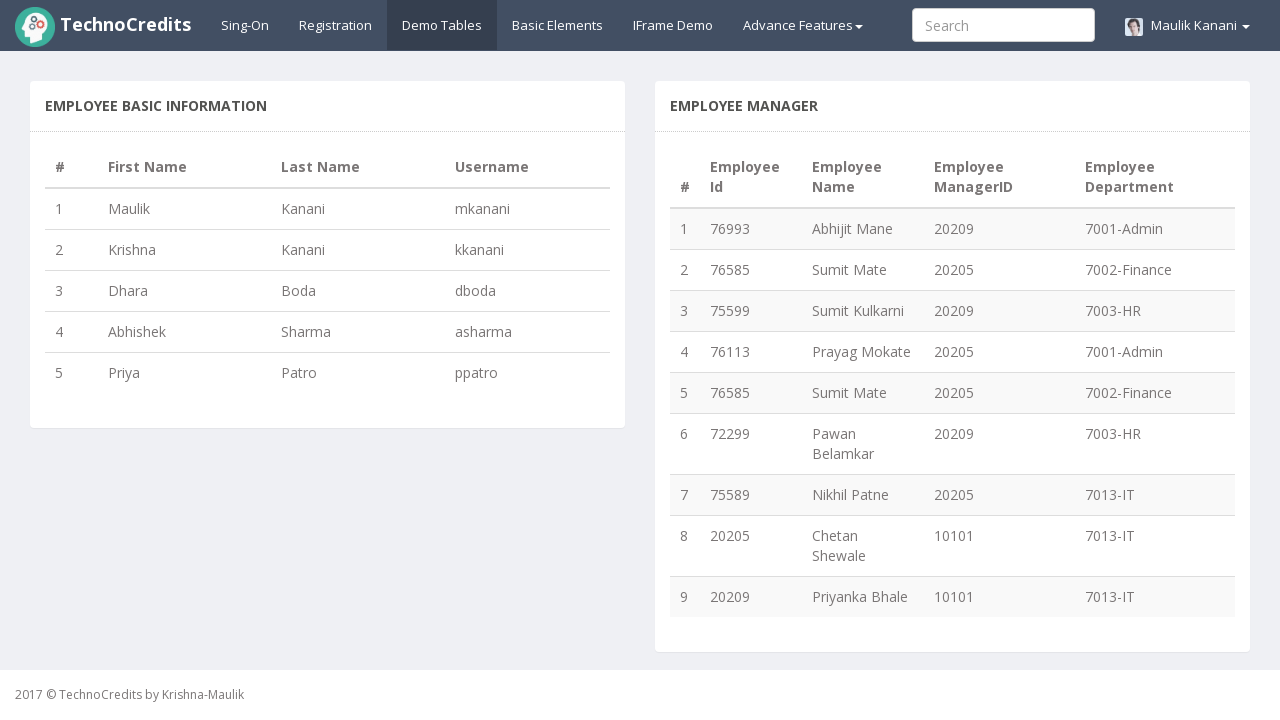